Tests basic page interaction on Bluestone website by scrolling down the page and clicking on the logo icon to return to the homepage

Starting URL: https://www.bluestone.com/

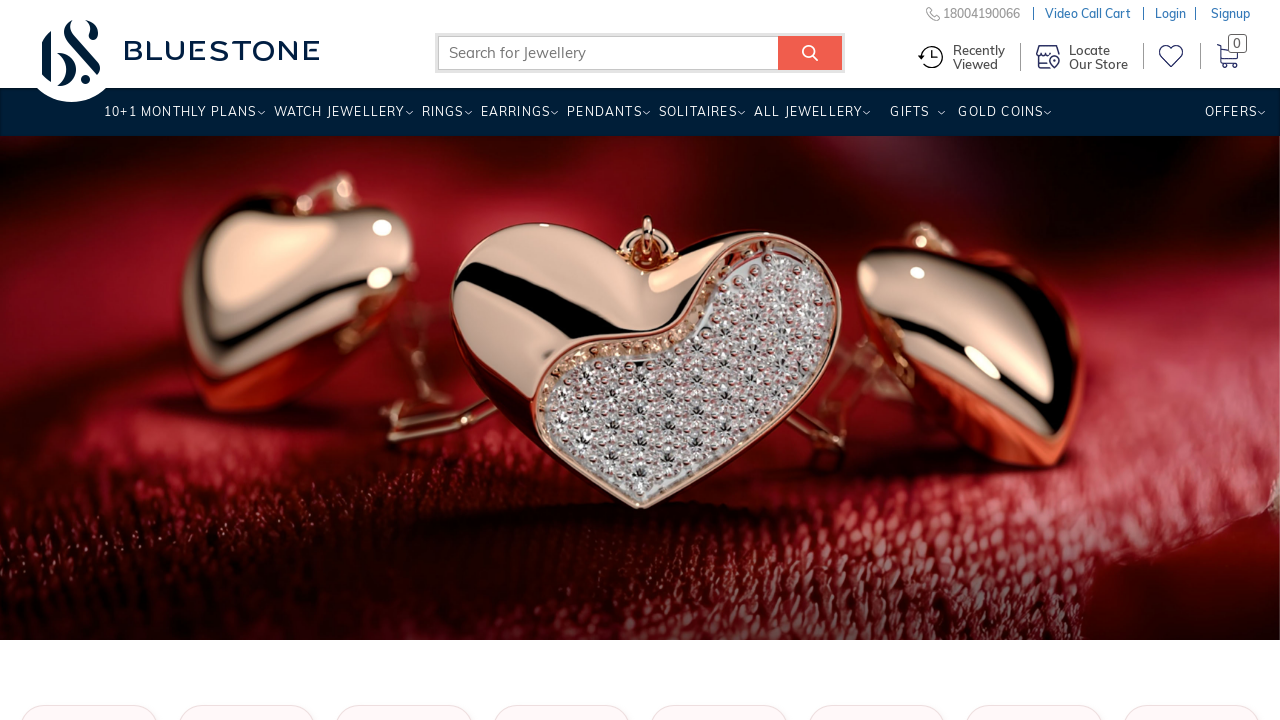

Scrolled down the page by 1000 pixels
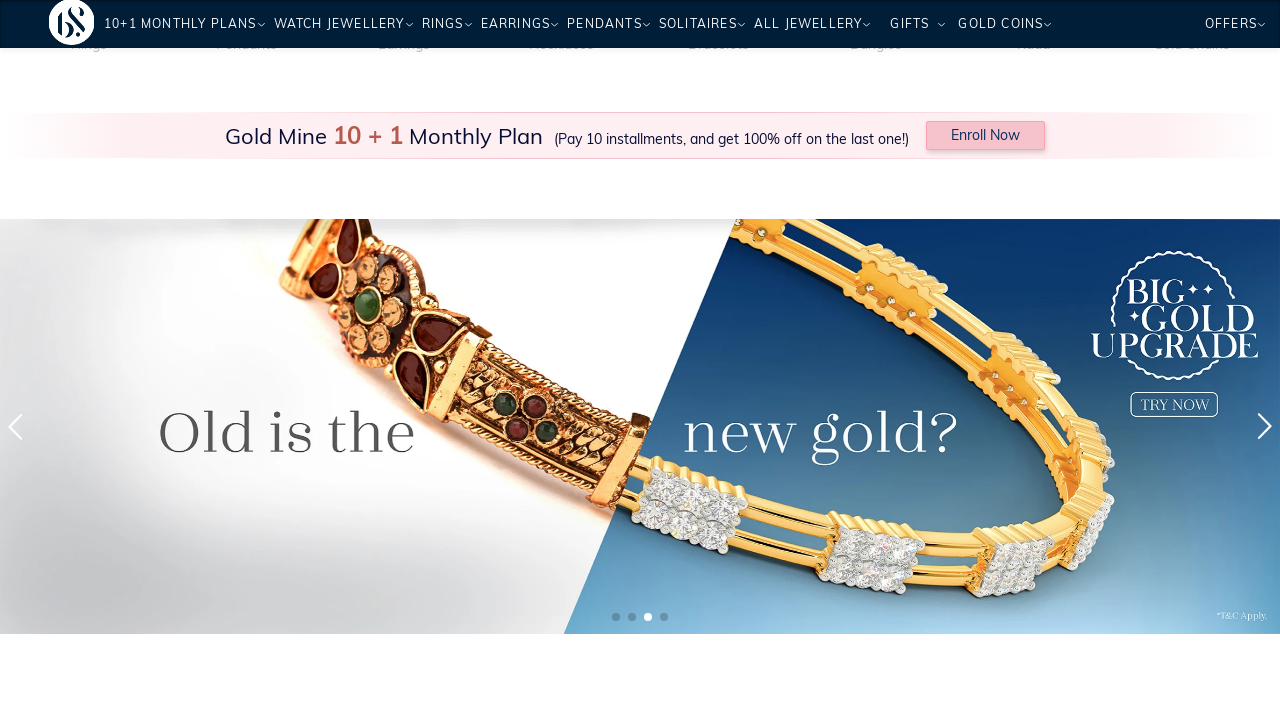

Clicked on the logo icon to return to homepage at (72, 24) on img.logo-icon-holder
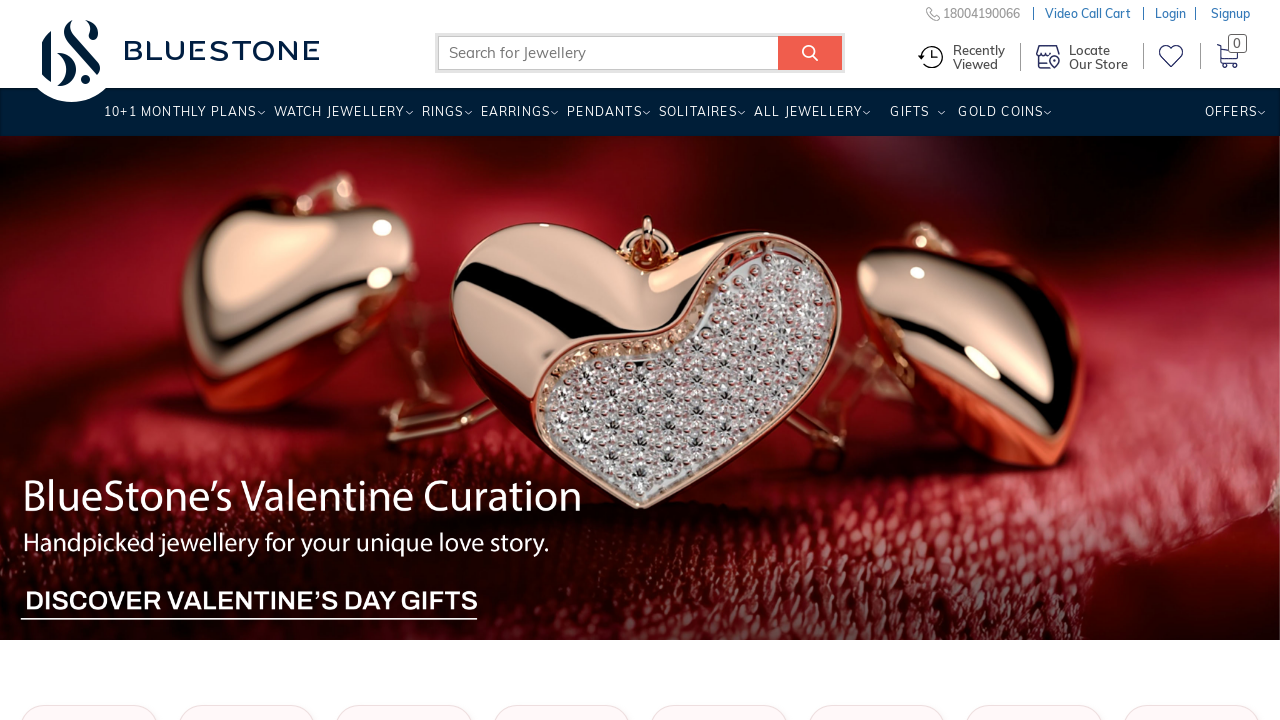

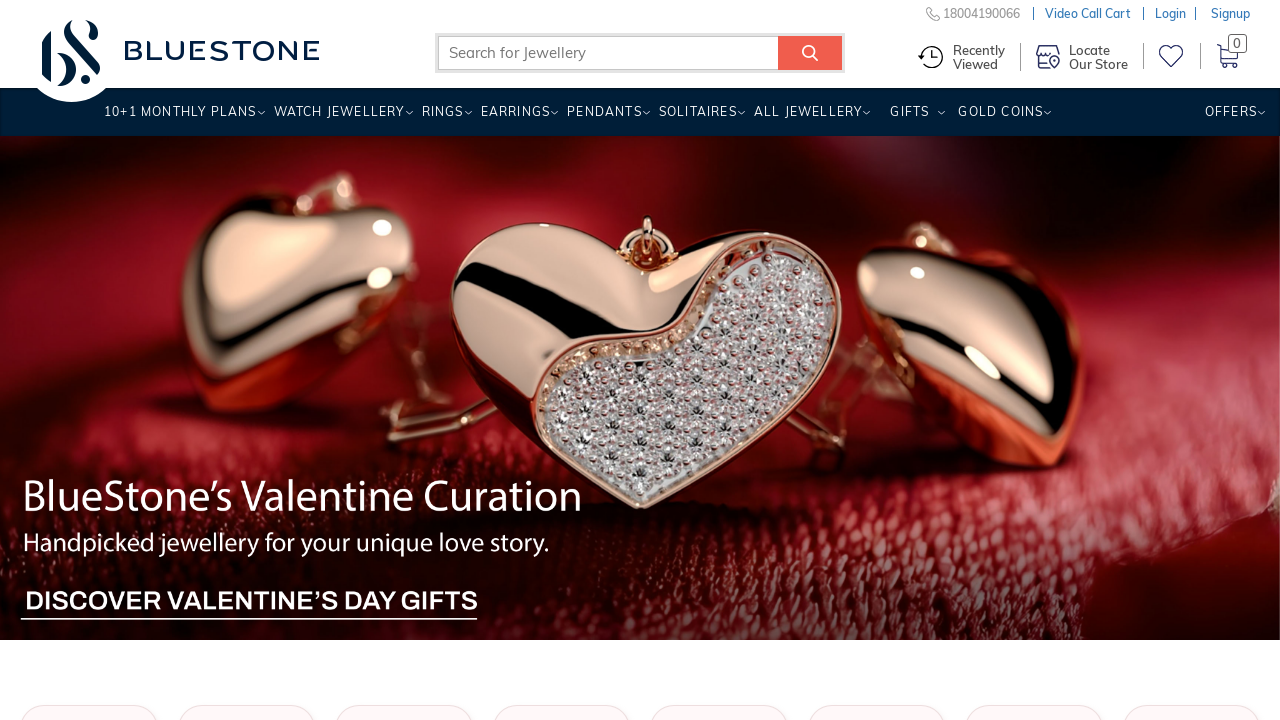